Tests handling of child windows by clicking a link that opens a new page, extracting text from it, and using that text to fill a form field

Starting URL: https://rahulshettyacademy.com/loginpagePractise/

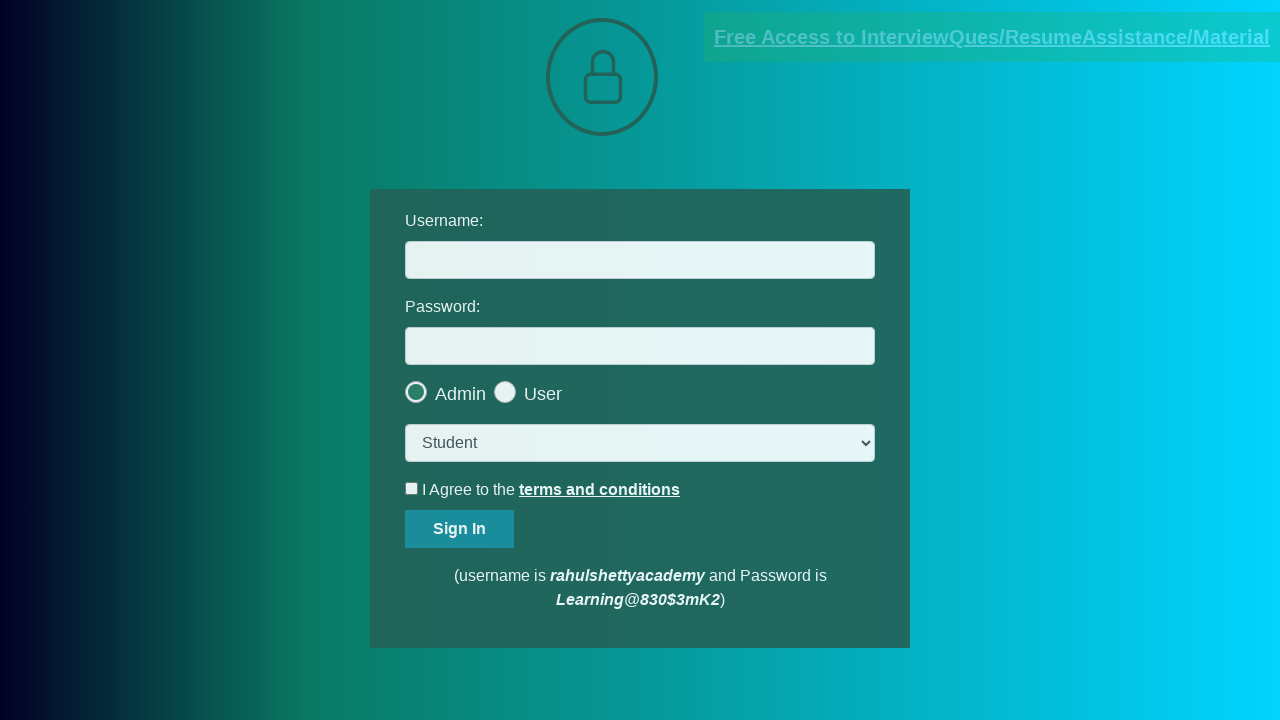

Clicked document link and new page opened at (992, 37) on [href*='documents-request']
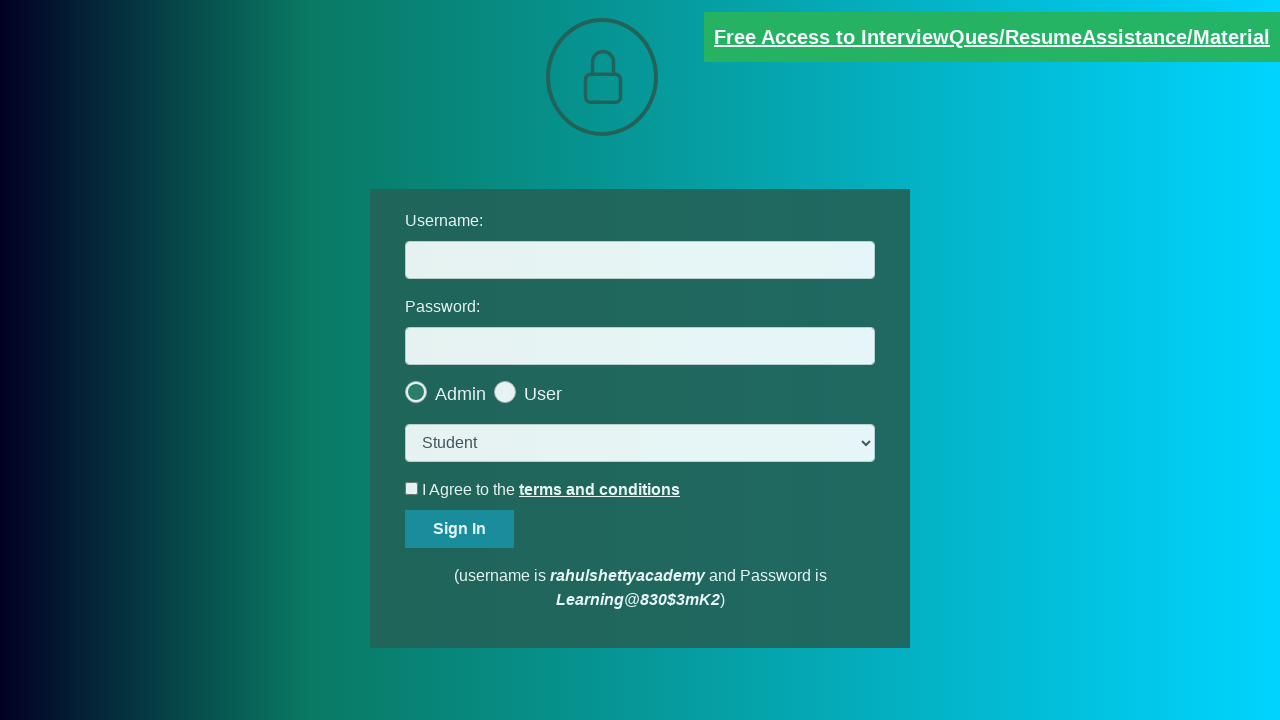

New page loaded and DOM content ready
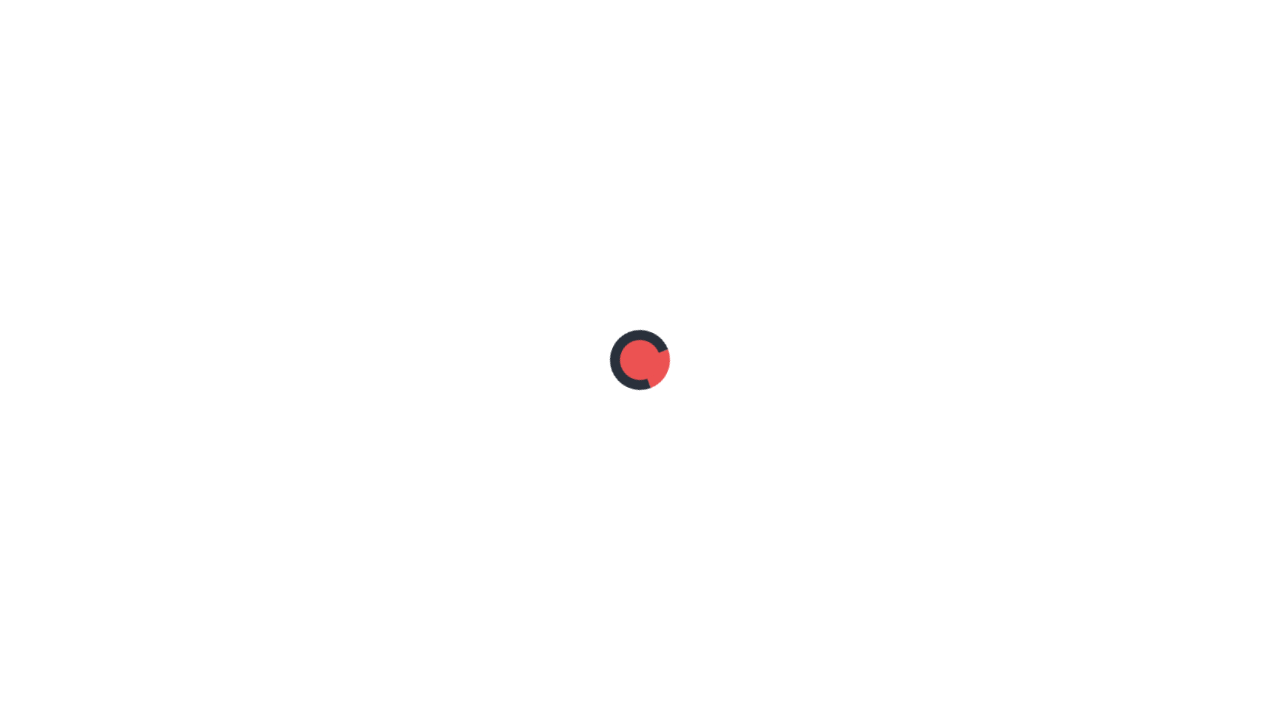

Extracted text content from new page
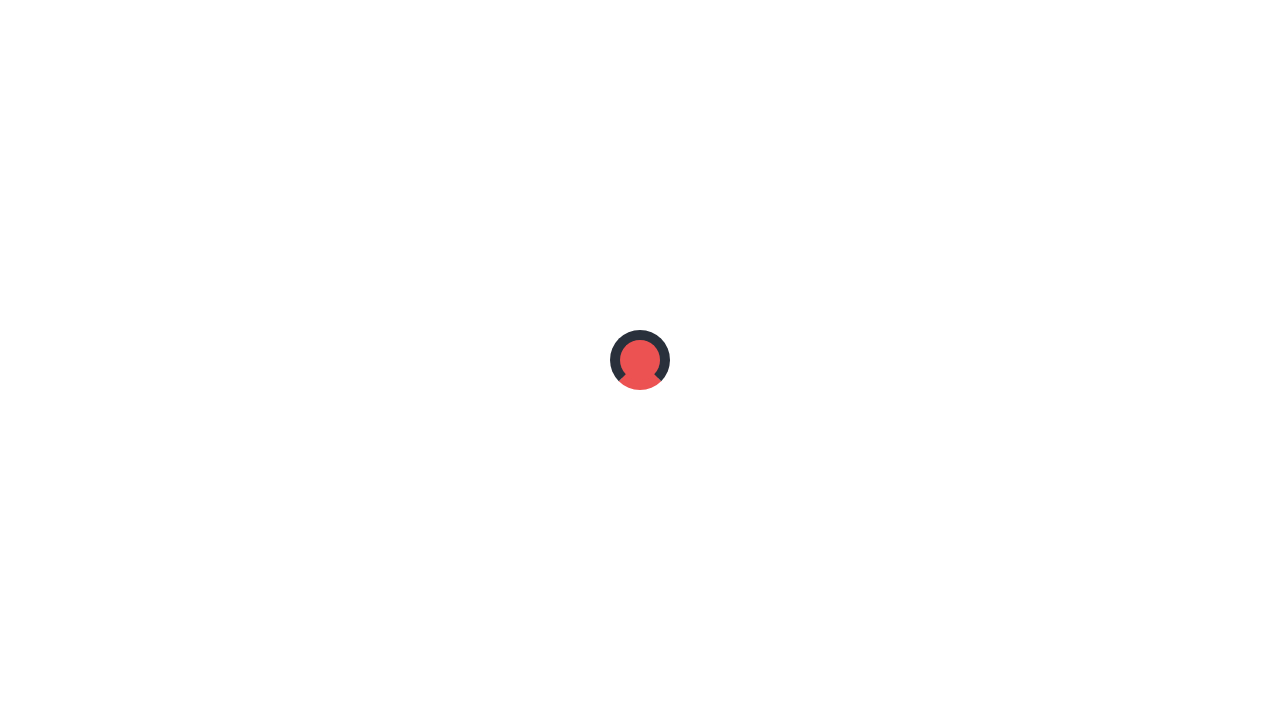

Parsed domain from extracted text: rahulshettyacademy.com
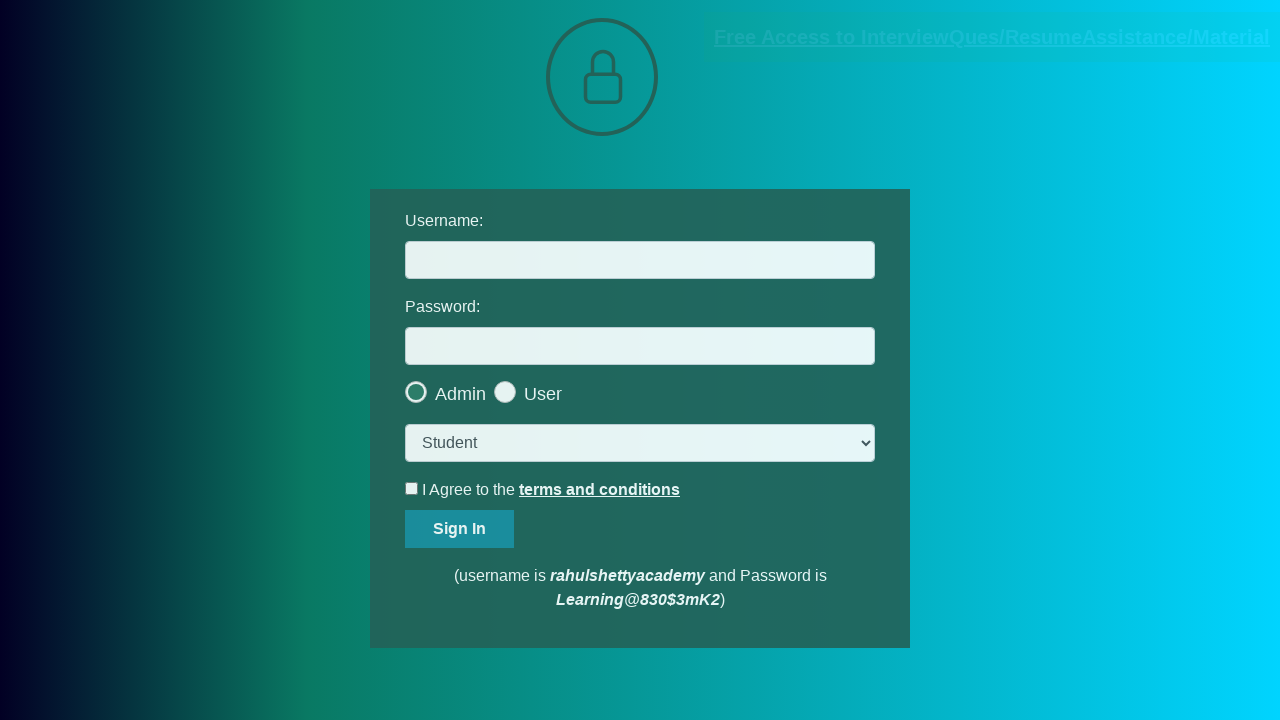

Filled username field with extracted domain: rahulshettyacademy.com on #username
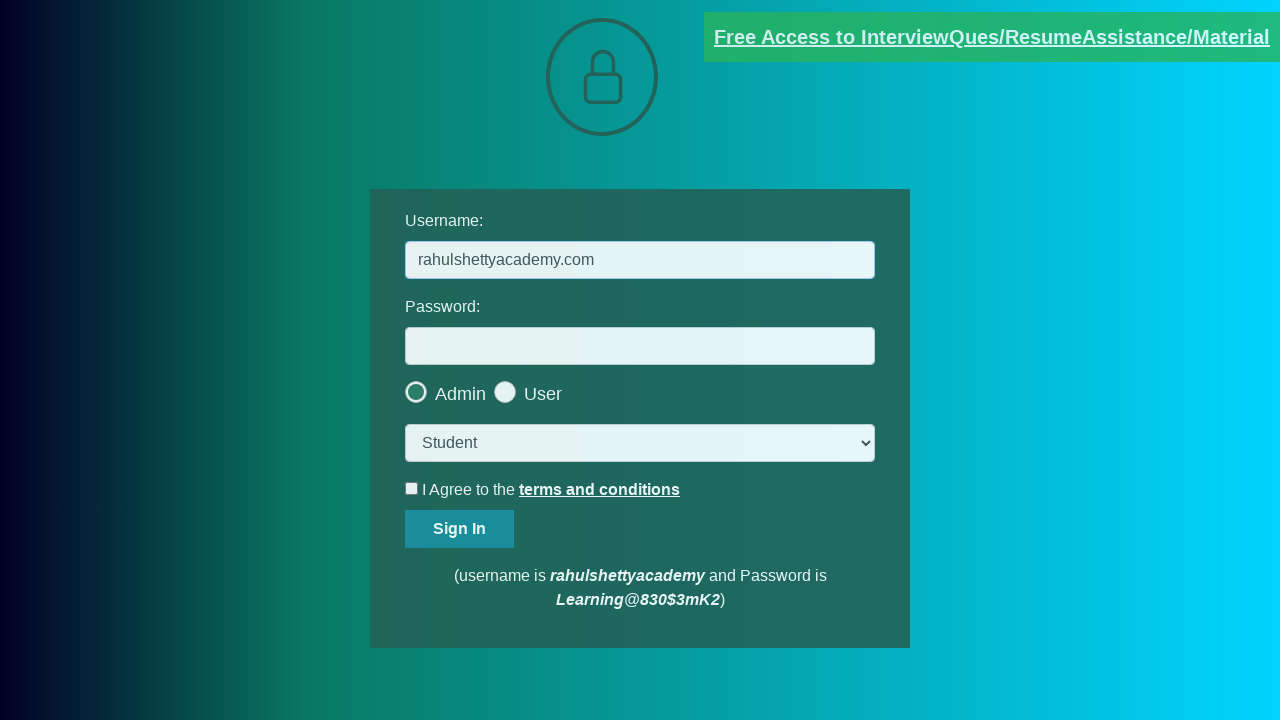

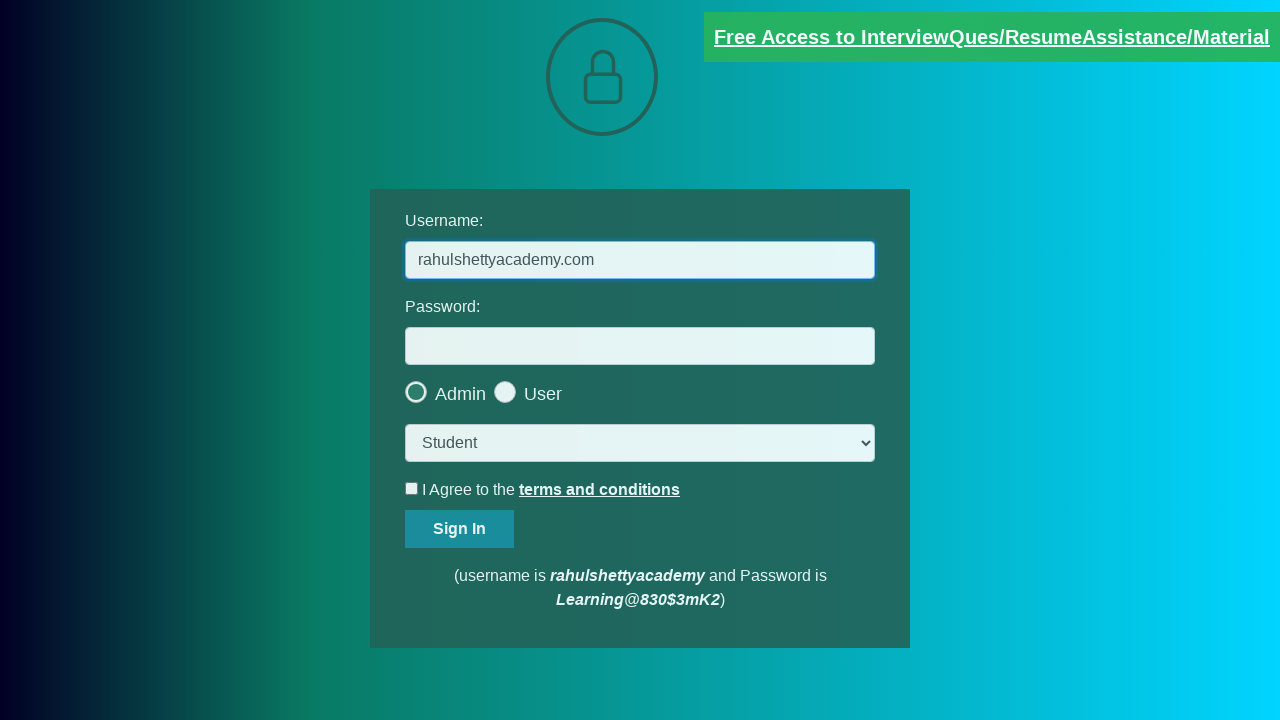